Tests mortgage calculator functionality by entering home value, selecting percentage option, and entering down payment percentage

Starting URL: https://www.mortgagecalculator.org

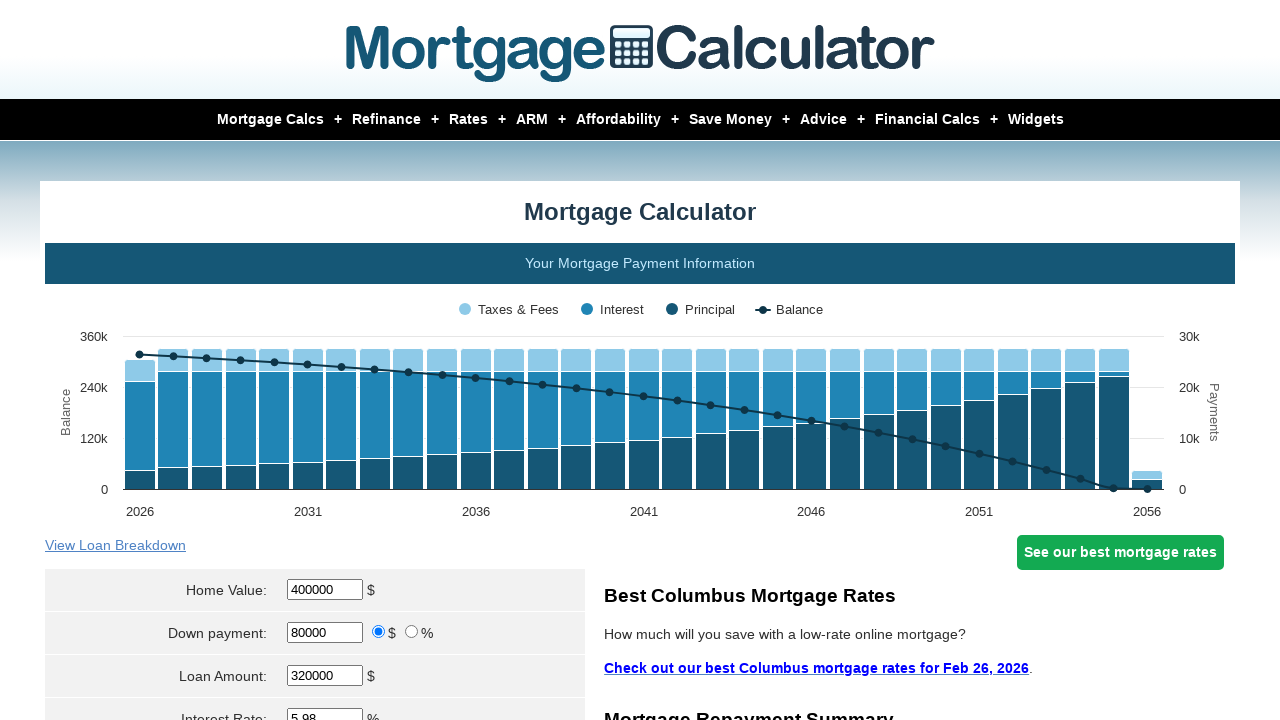

Clicked on home value field at (325, 590) on xpath=//*[@id='homeval']
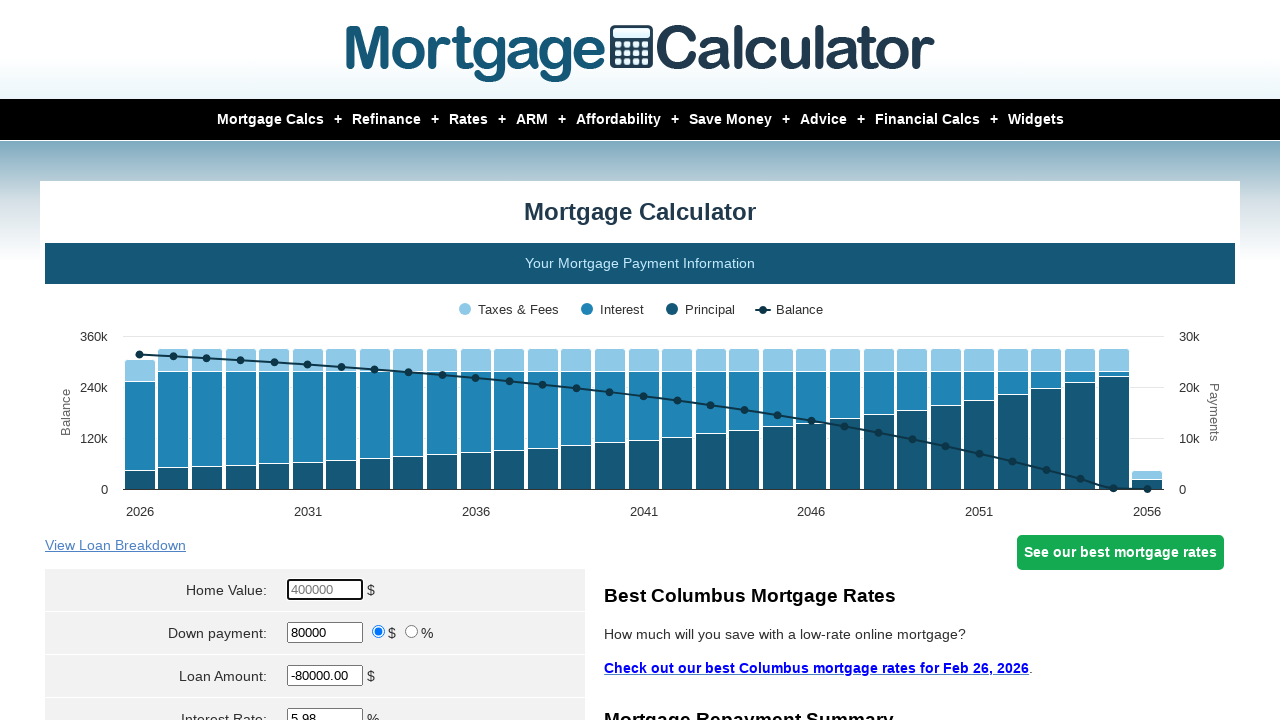

Cleared home value field on xpath=//*[@id='homeval']
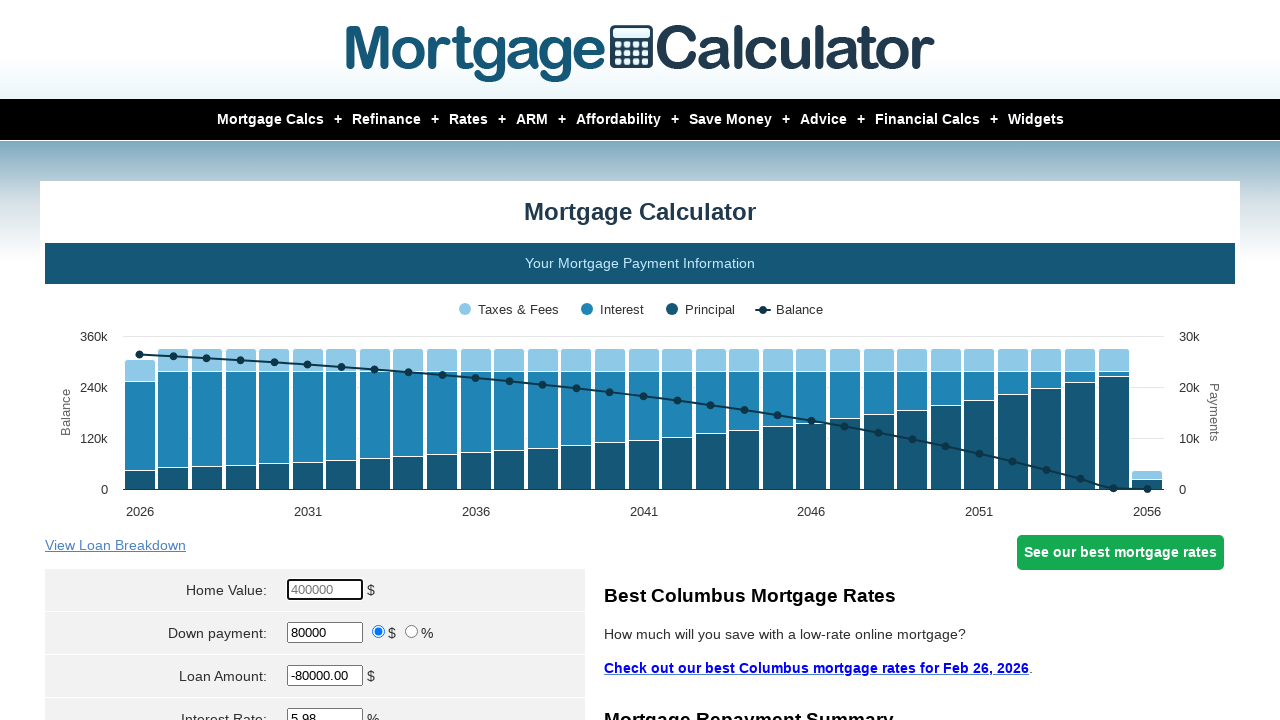

Entered home value of $450,000 on xpath=//*[@id='homeval']
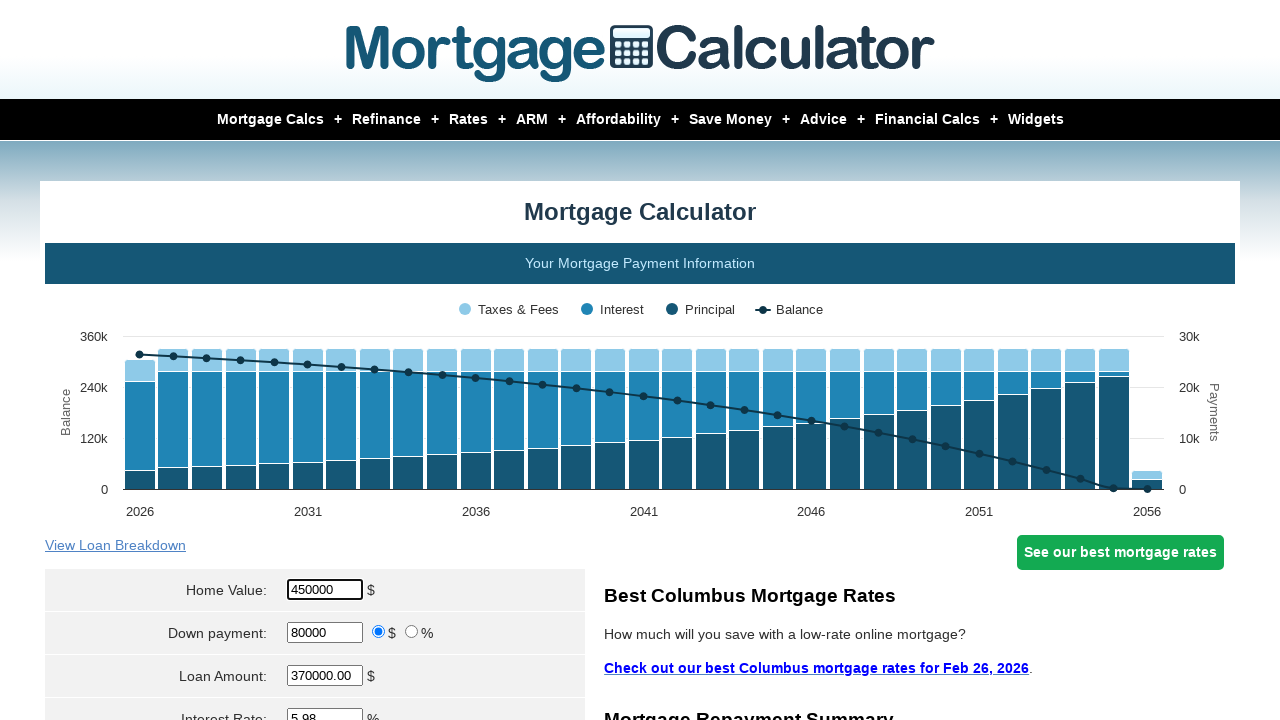

Selected percentage option for down payment at (412, 632) on xpath=//*[@value='percent']
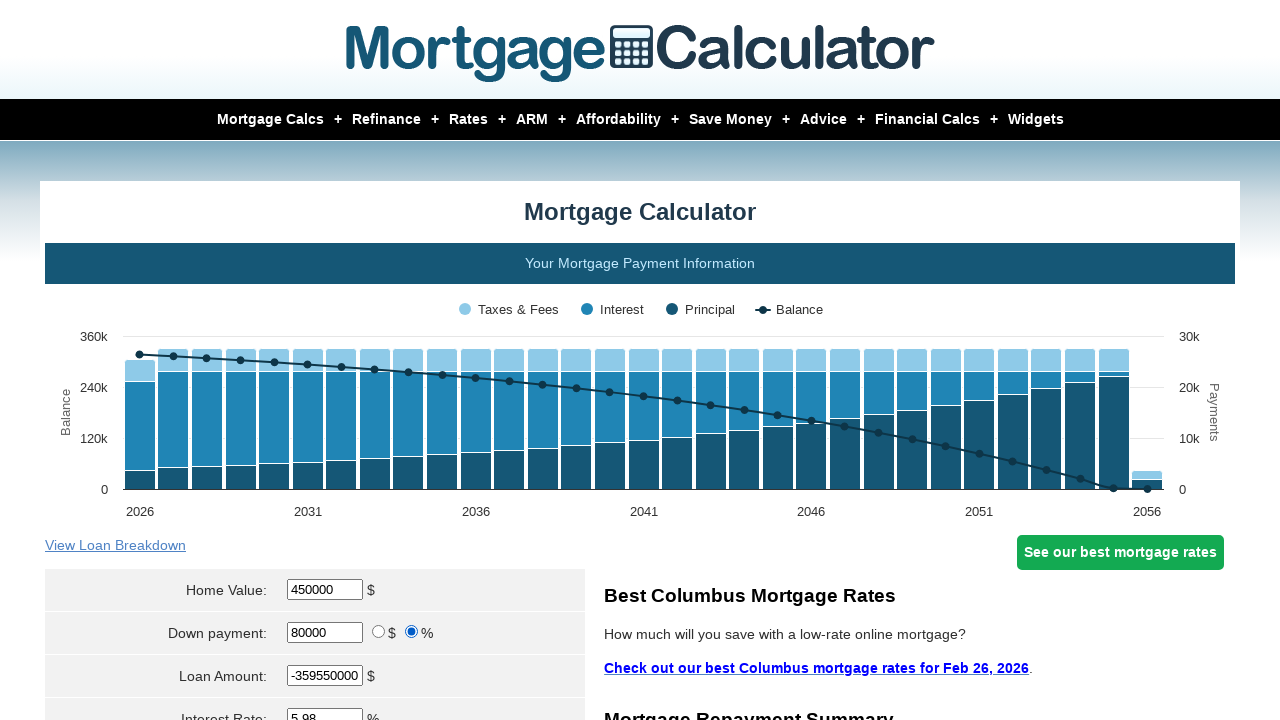

Clicked on down payment field at (325, 632) on xpath=//*[@id='downpayment']
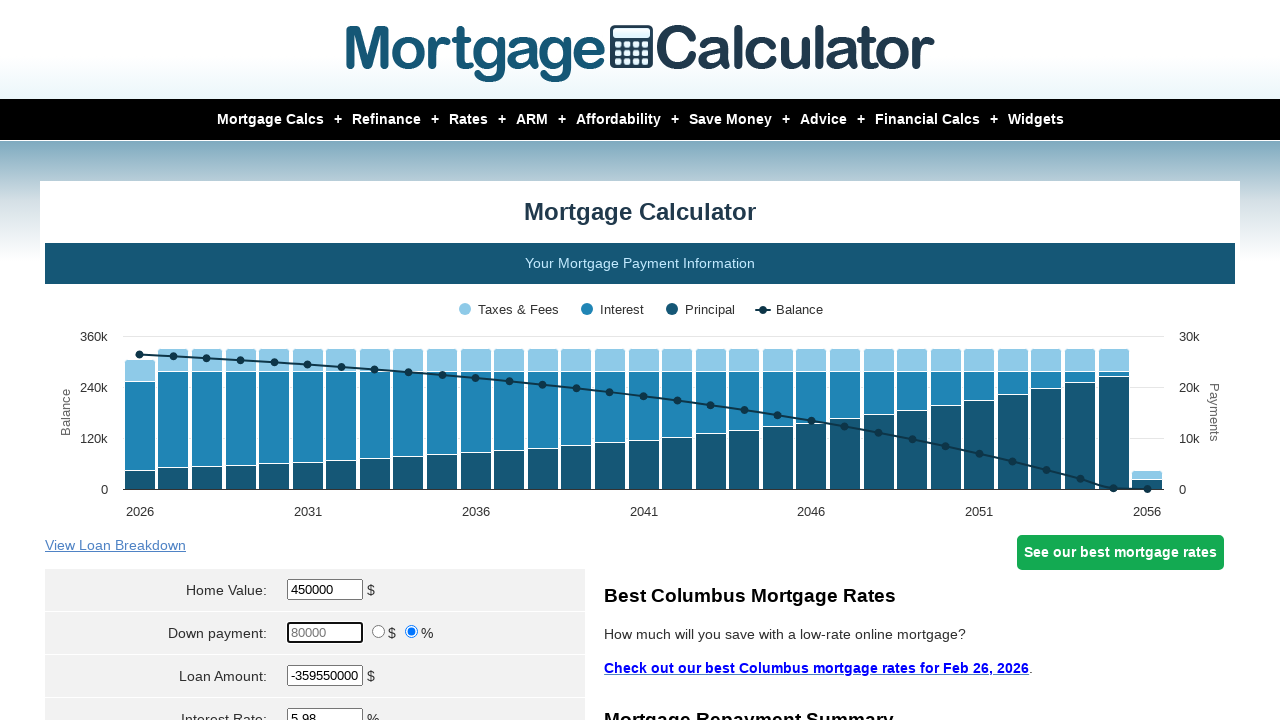

Cleared down payment field on xpath=//*[@id='downpayment']
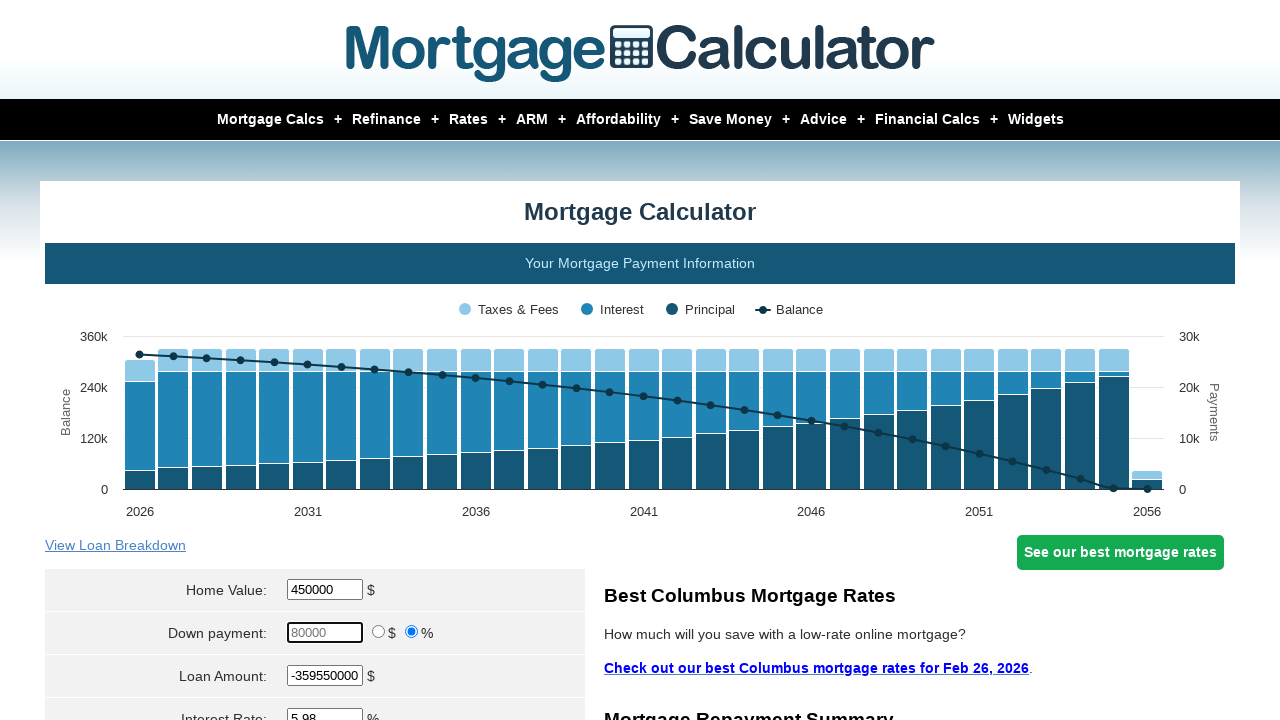

Entered down payment percentage of 5% on xpath=//*[@id='downpayment']
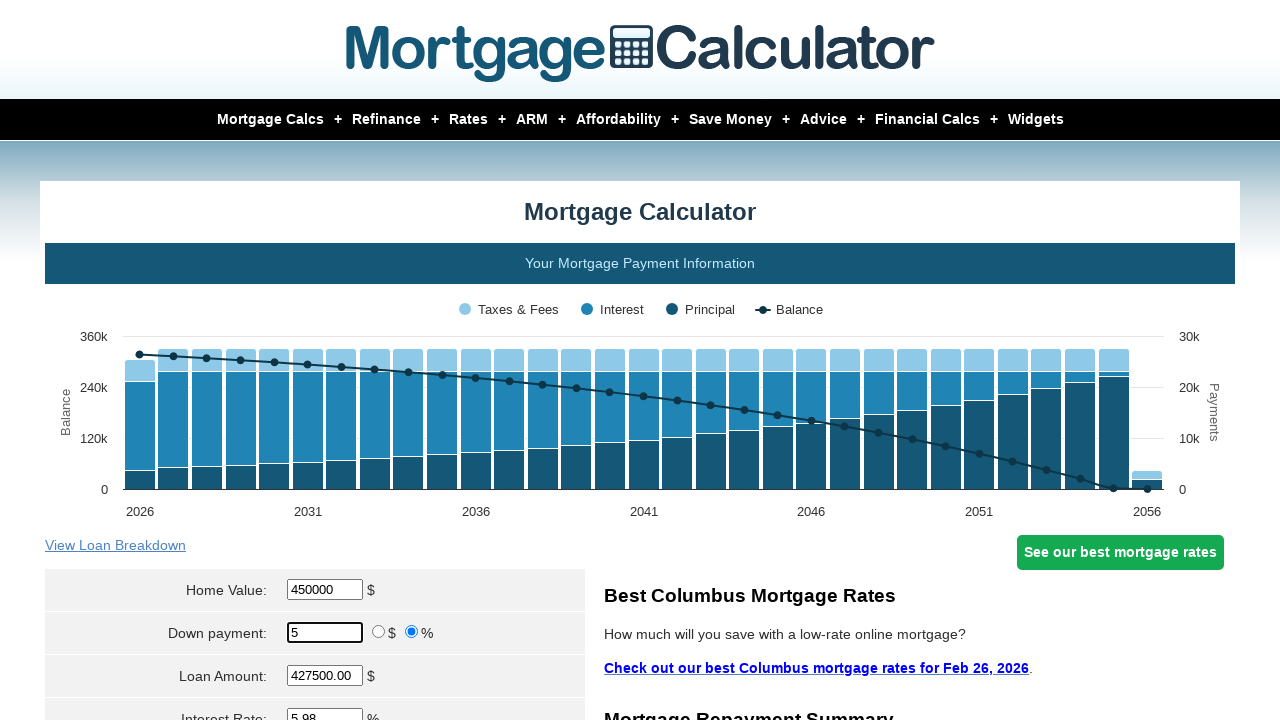

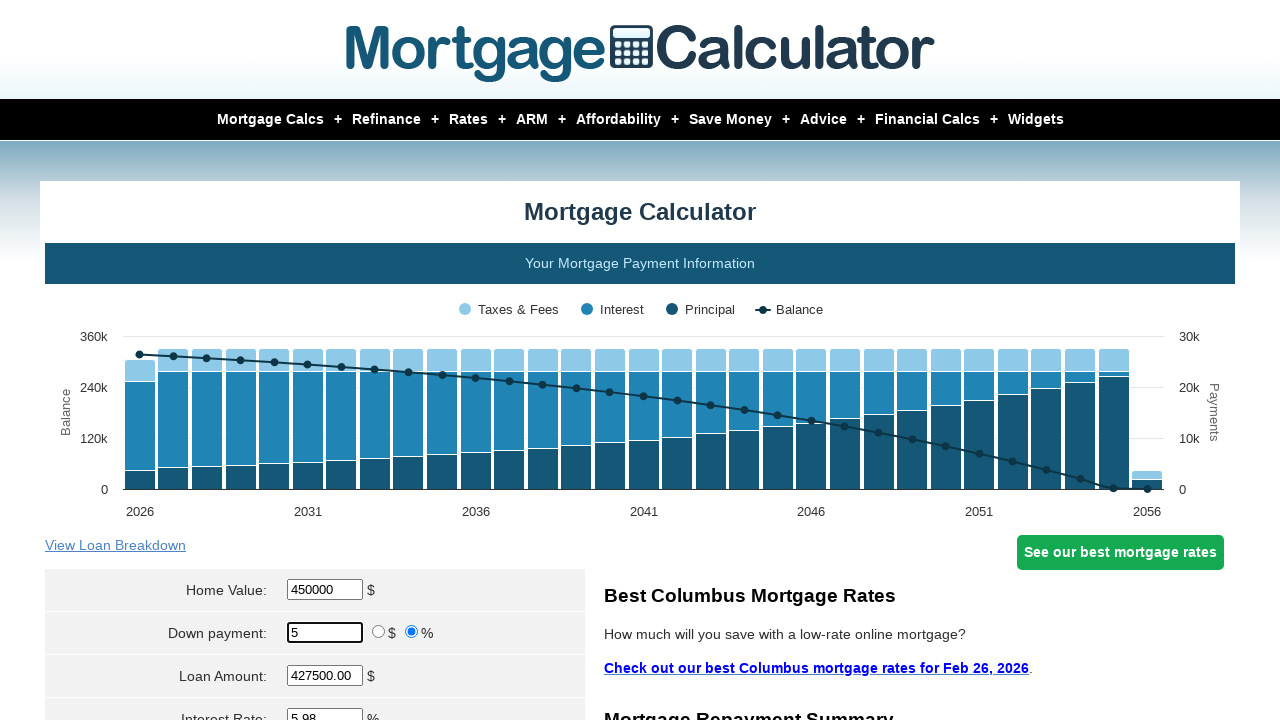